Tests radio button and checkbox interactions on a practice form website by clicking through multiple radio buttons on one page, then navigating to a checkbox page and clicking/toggling multiple checkboxes.

Starting URL: https://formy-project.herokuapp.com/radiobutton

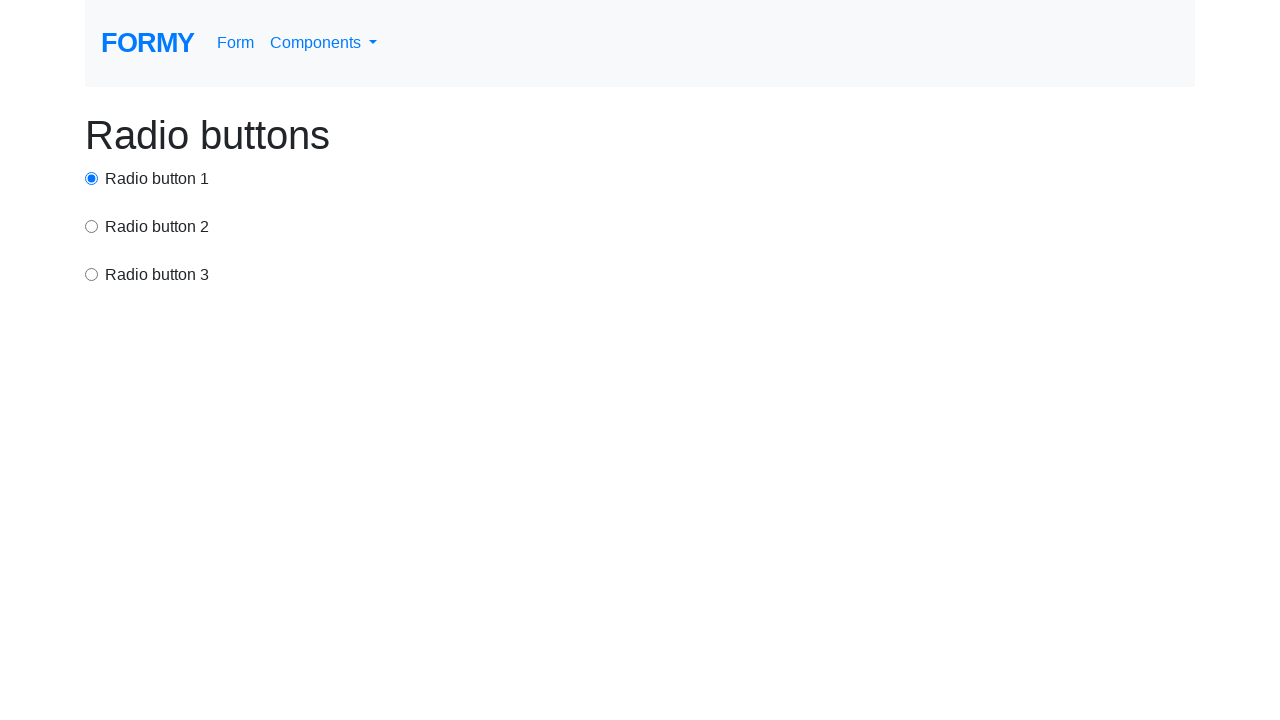

Clicked radio button 1 by ID at (92, 178) on #radio-button-1
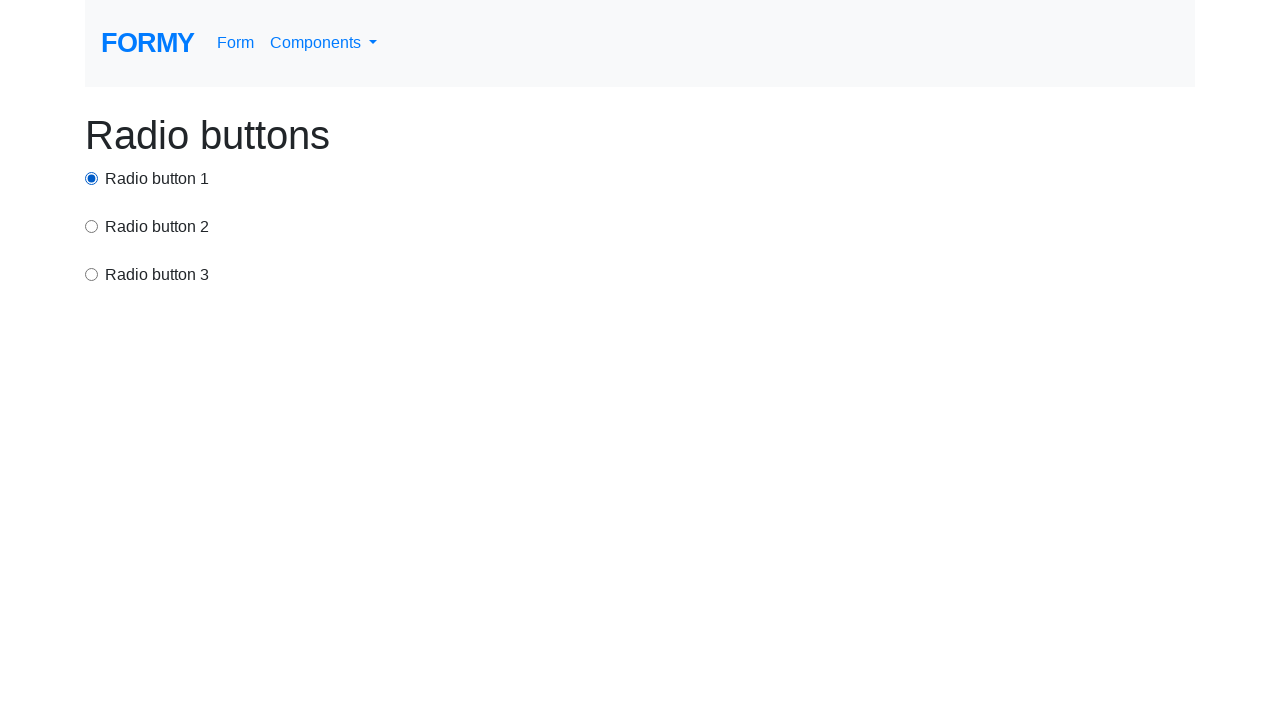

Clicked radio button 2 by CSS selector with value 'option2' at (92, 226) on input[value='option2']
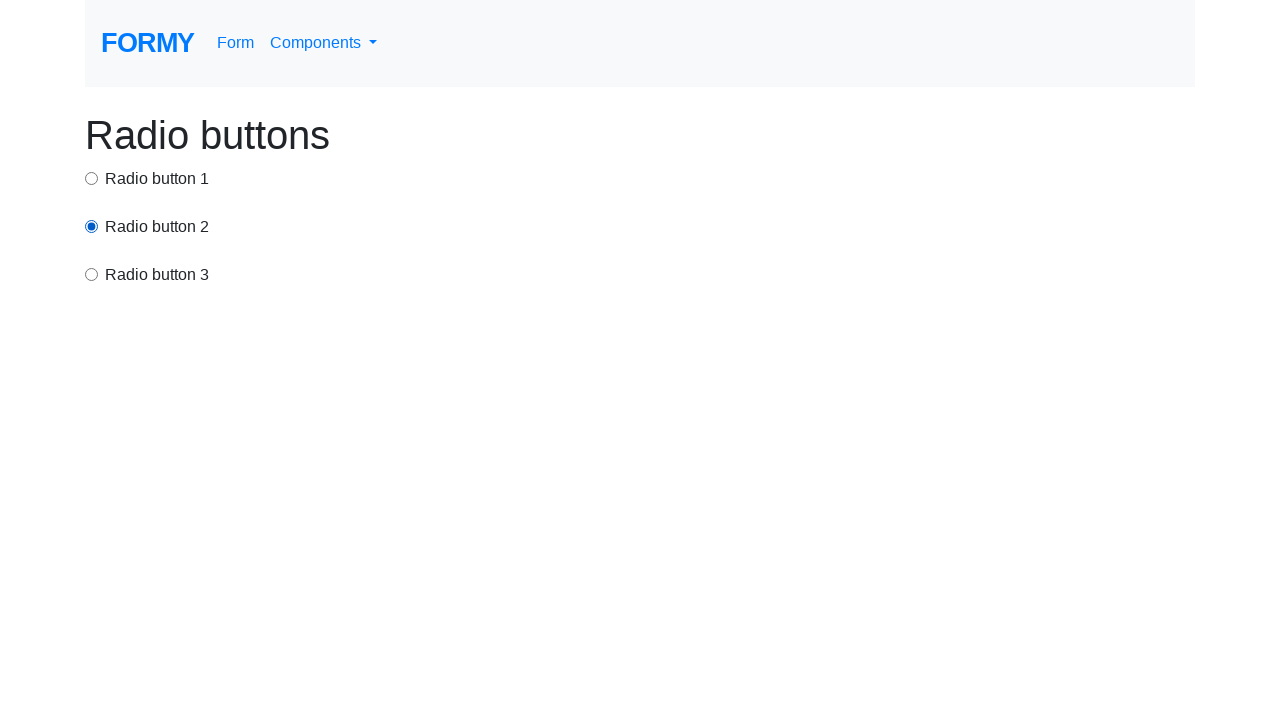

Clicked radio button 3 by XPath at (92, 274) on xpath=/html/body/div/div[3]/input
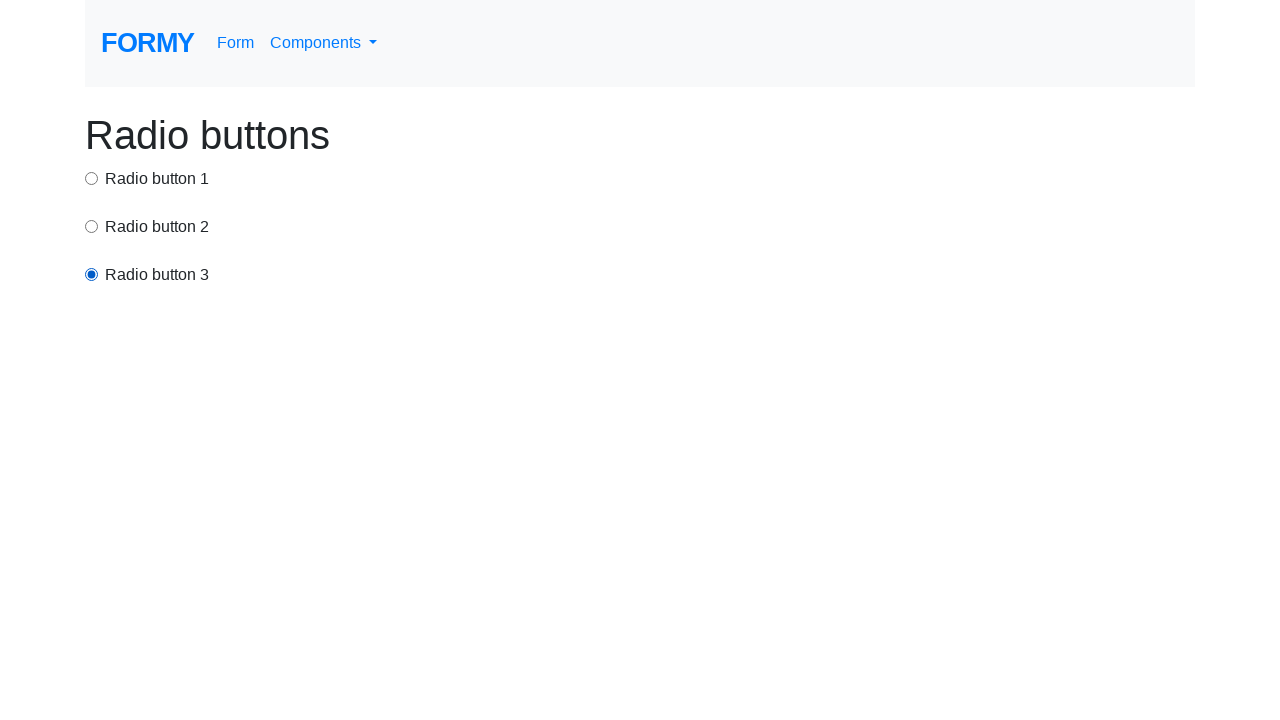

Navigated to checkbox page
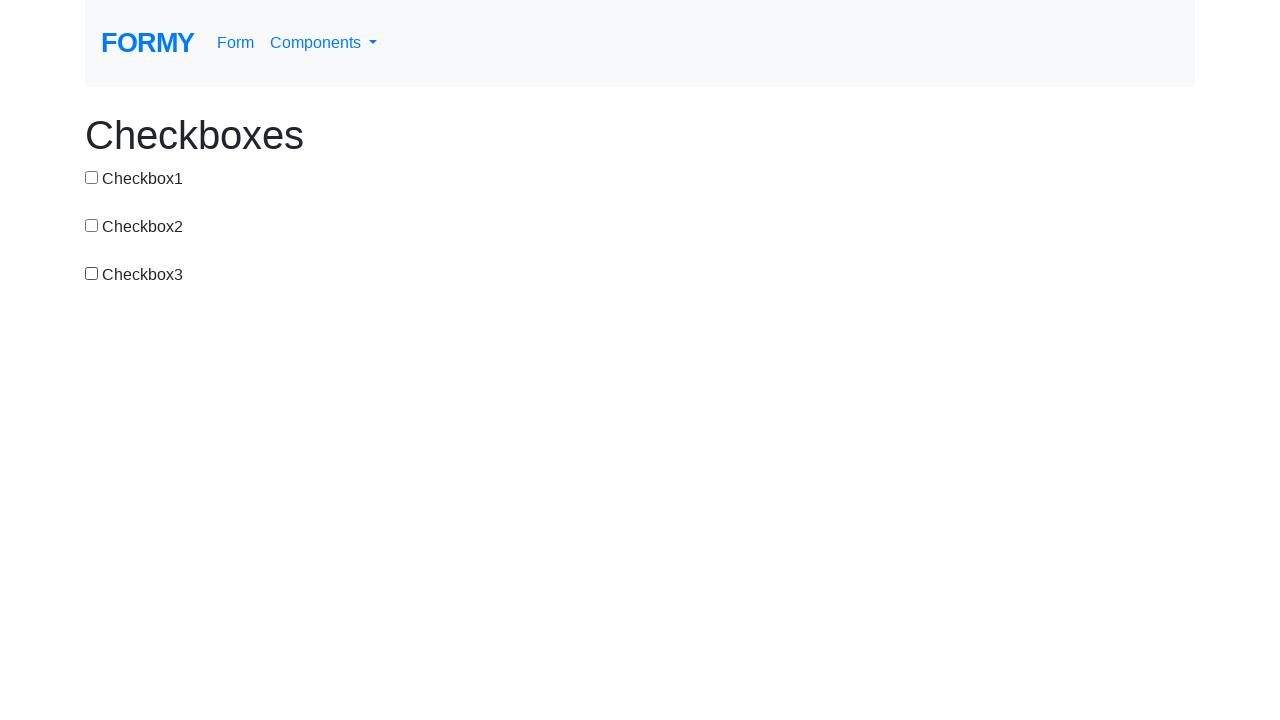

Clicked checkbox 1 to toggle on at (92, 177) on #checkbox-1
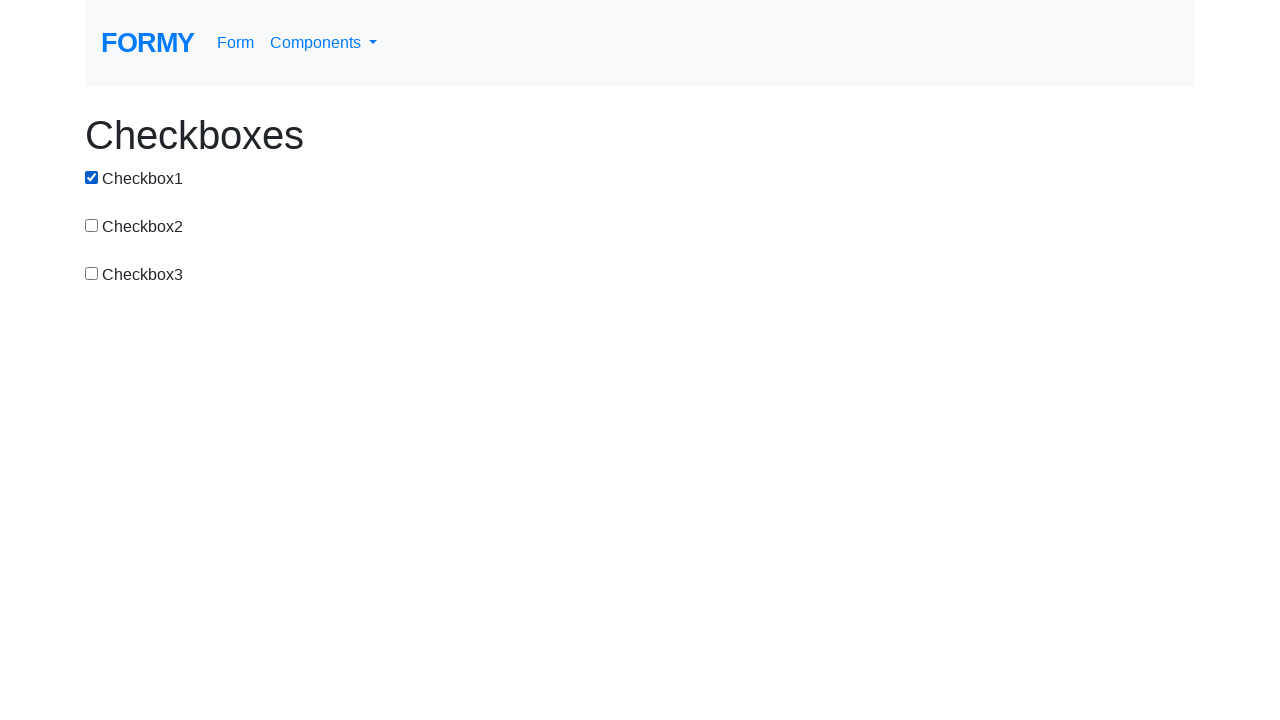

Clicked checkbox 1 again to toggle off at (92, 177) on #checkbox-1
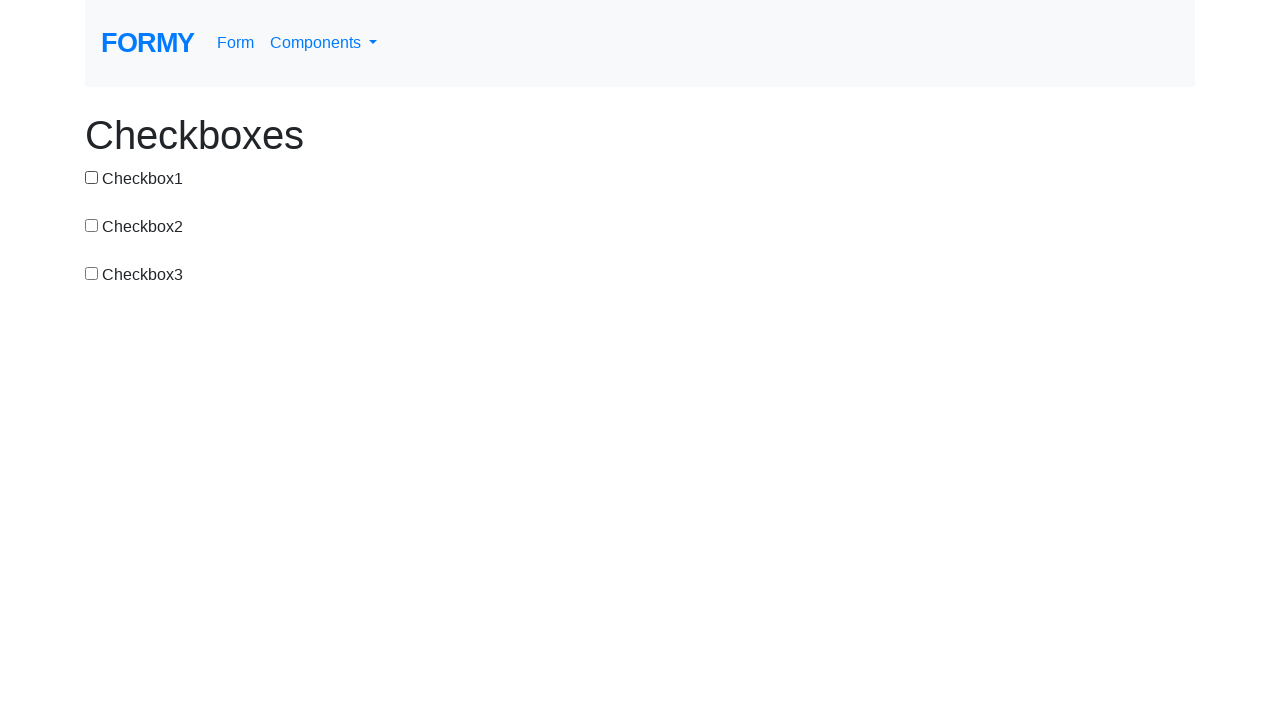

Clicked checkbox 2 at (92, 225) on input#checkbox-2
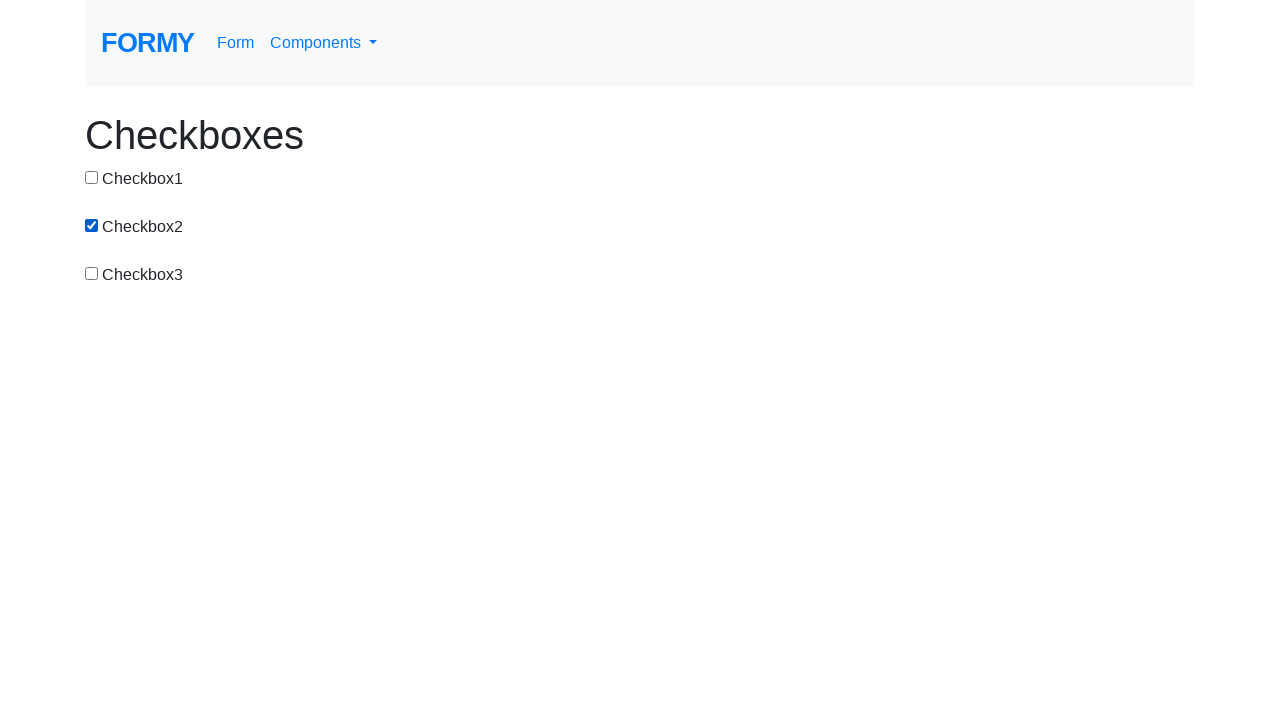

Clicked checkbox 3 at (92, 273) on input#checkbox-3
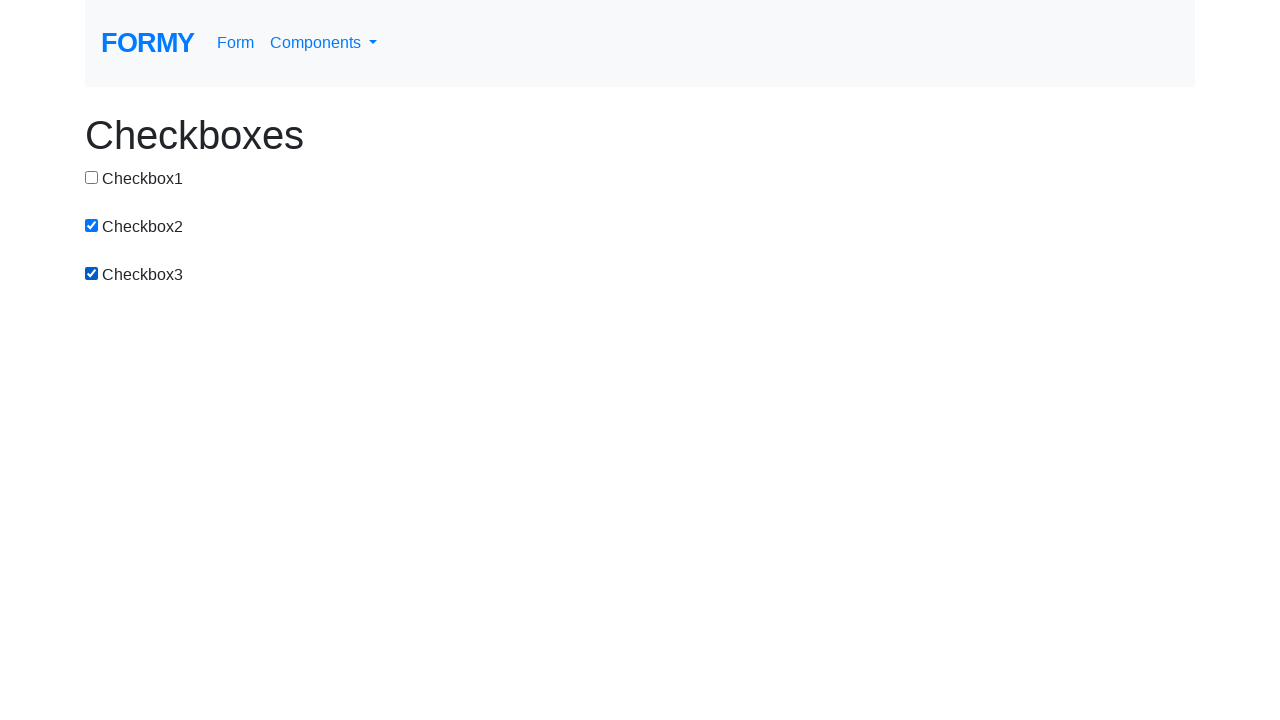

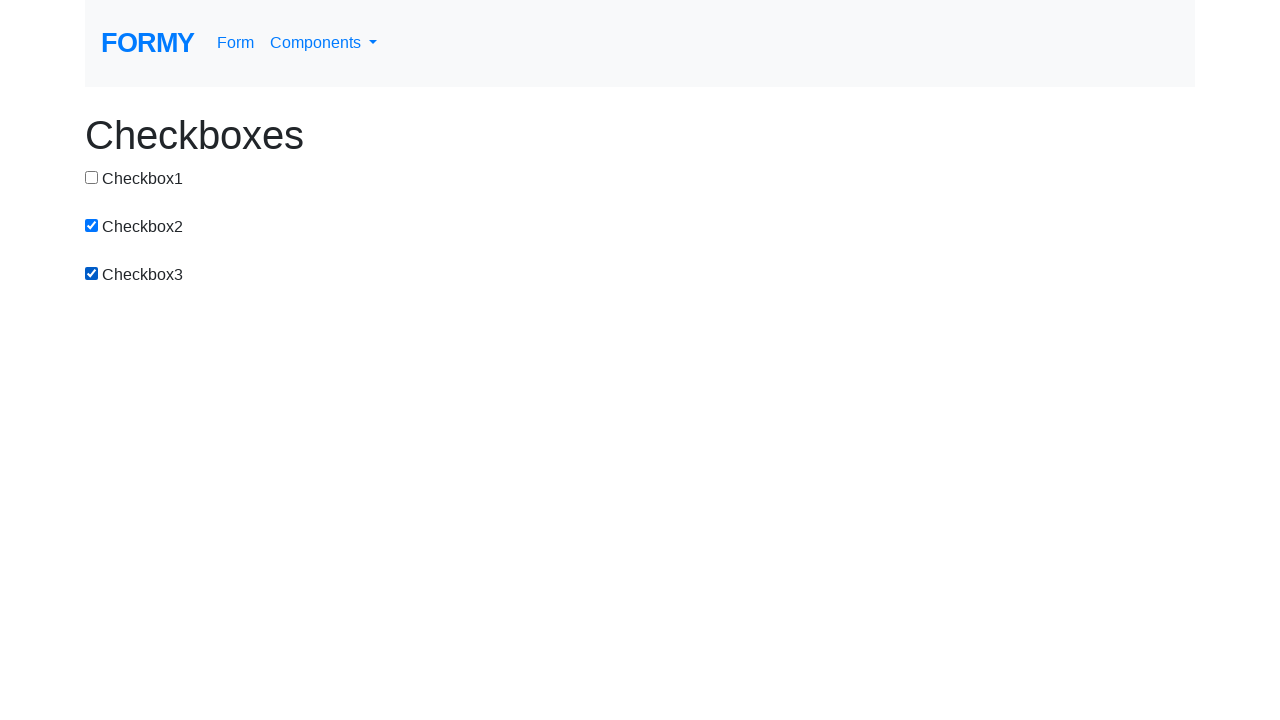